Navigates to USDA export query page and submits the form to view export data

Starting URL: https://apps.fas.usda.gov/esrquery/esrq.aspx

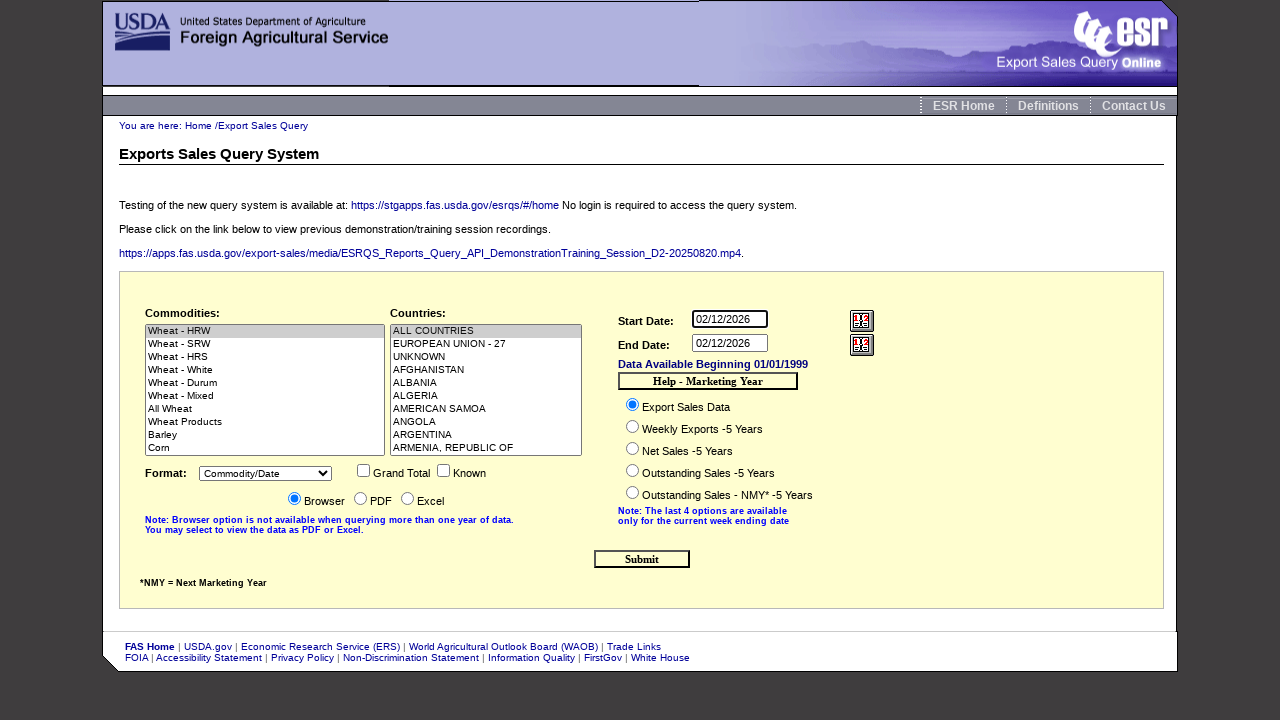

Pressed Enter on the submit button to submit the export query form on #ctl00_MainContent_btnSubmit
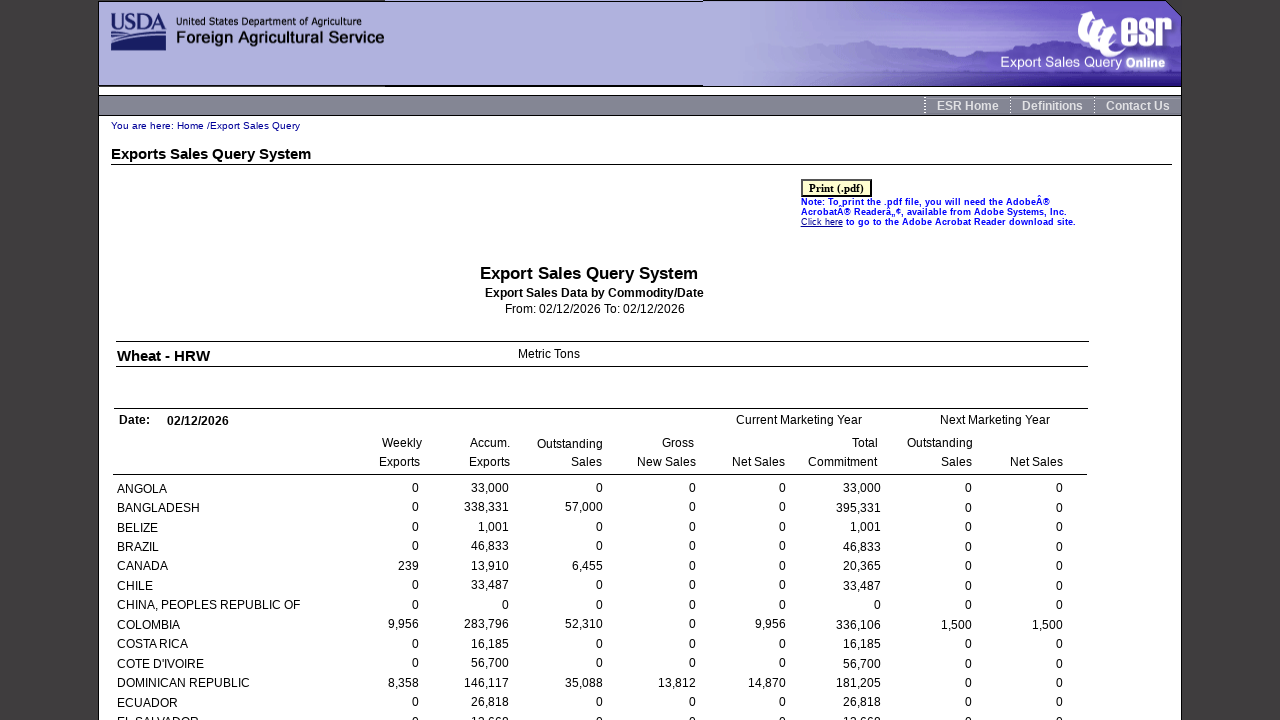

Waited for export data results to load
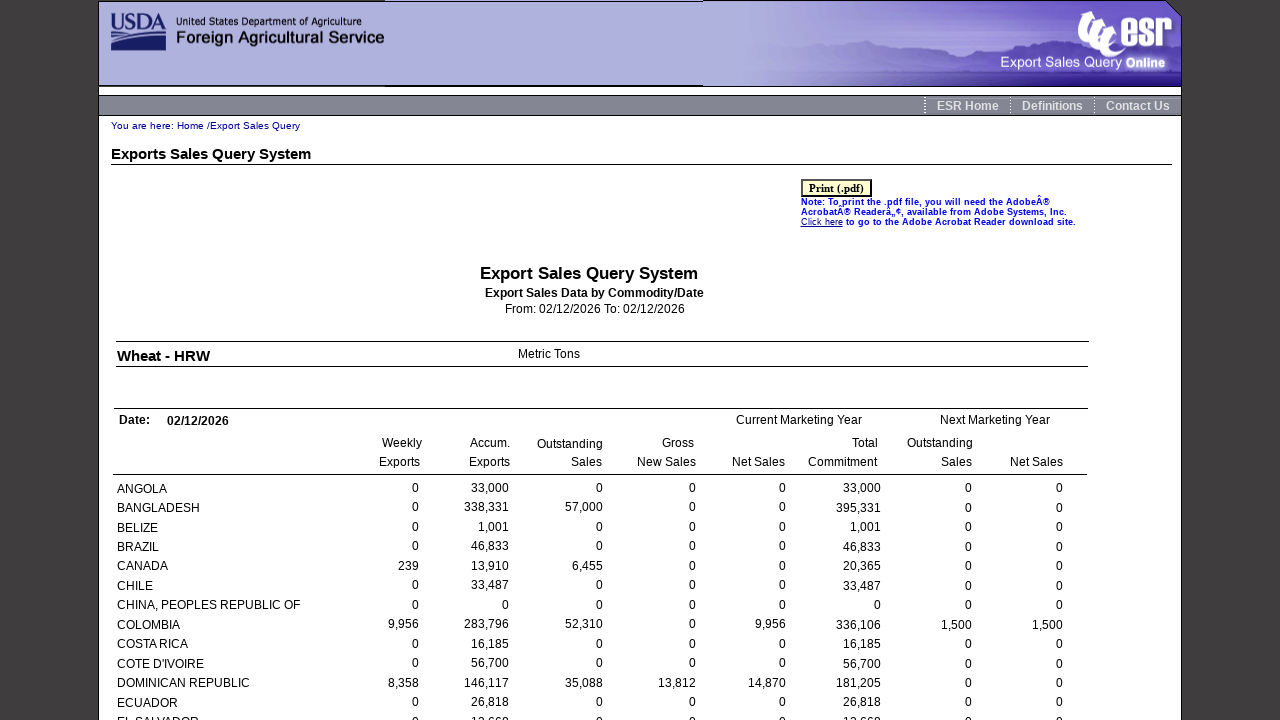

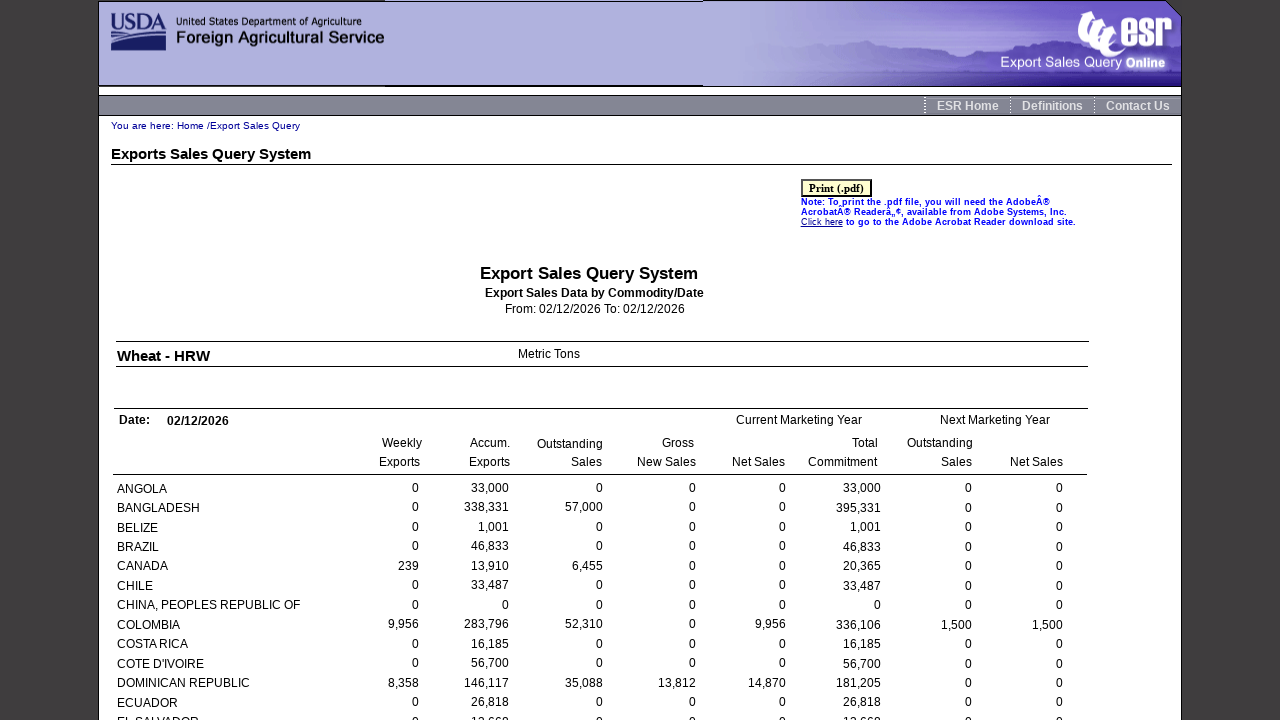